Tests browser window handling by navigating to a multiple windows demo page, clicking to open a new window, switching between parent and child windows, and verifying content in each window.

Starting URL: https://the-internet.herokuapp.com/

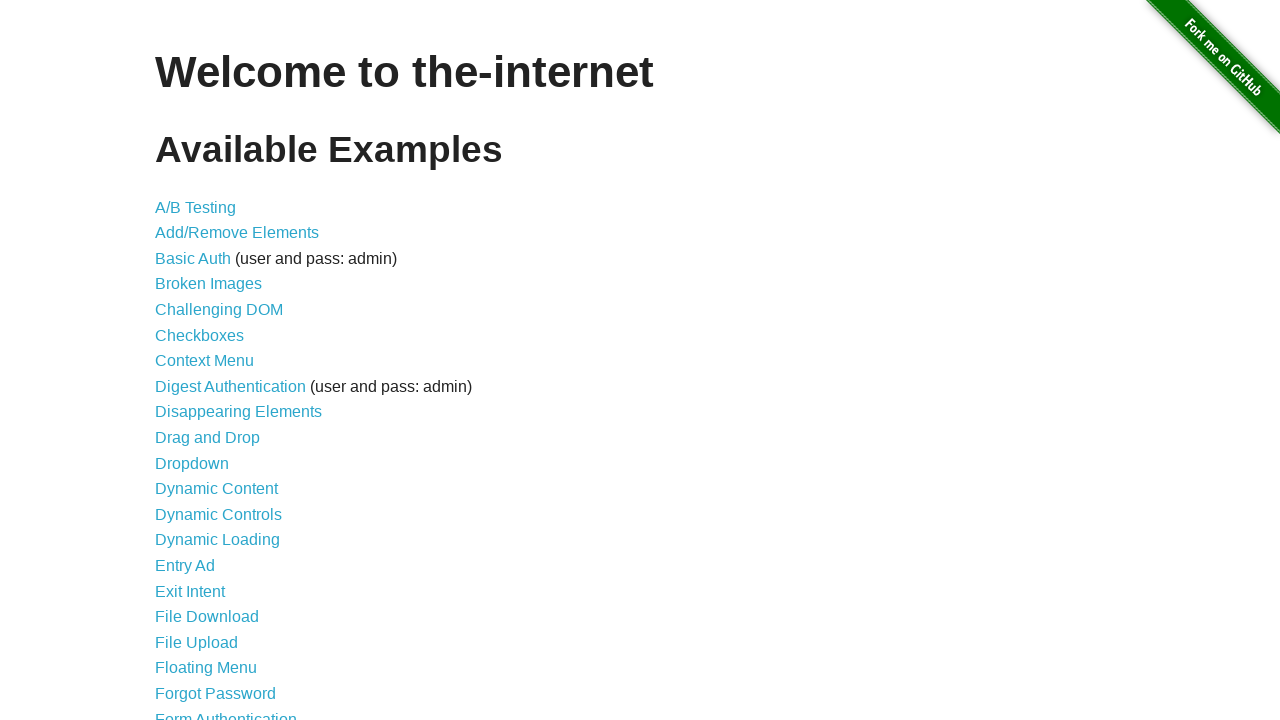

Clicked on 'Multiple Windows' link at (218, 369) on text=Multiple Windows
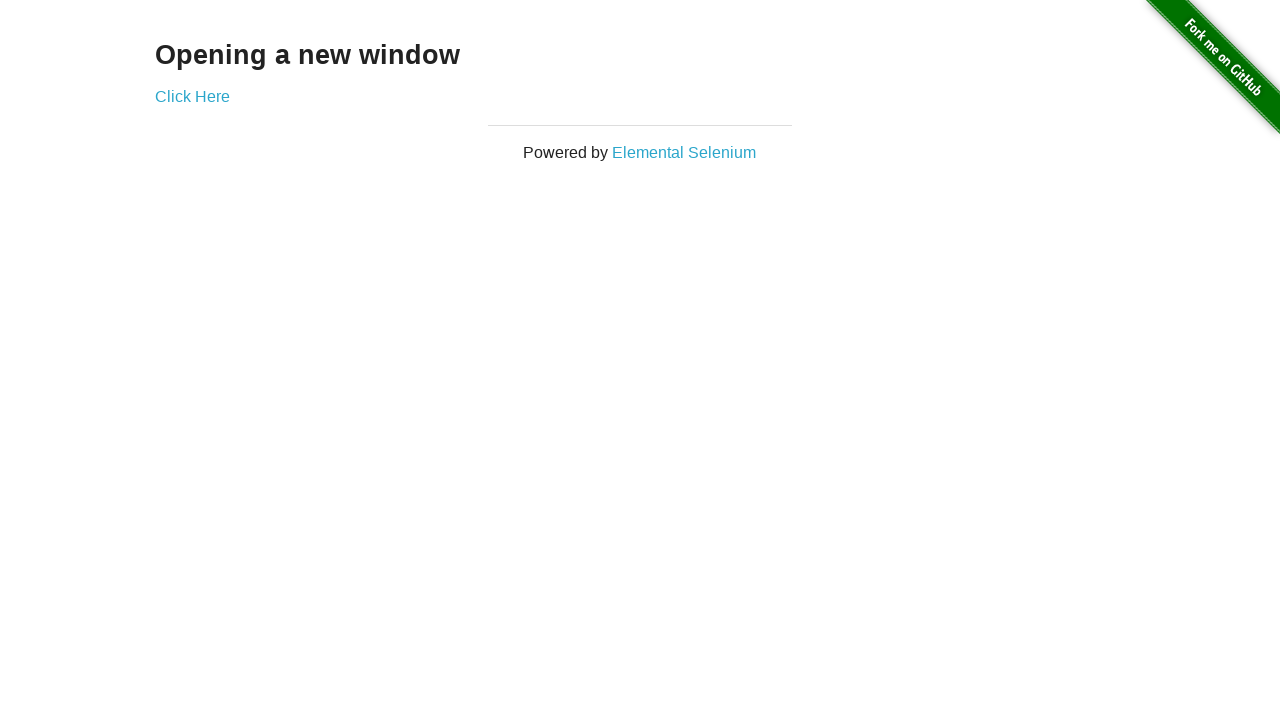

Clicked 'Click Here' link to open new window at (192, 96) on text=Click Here
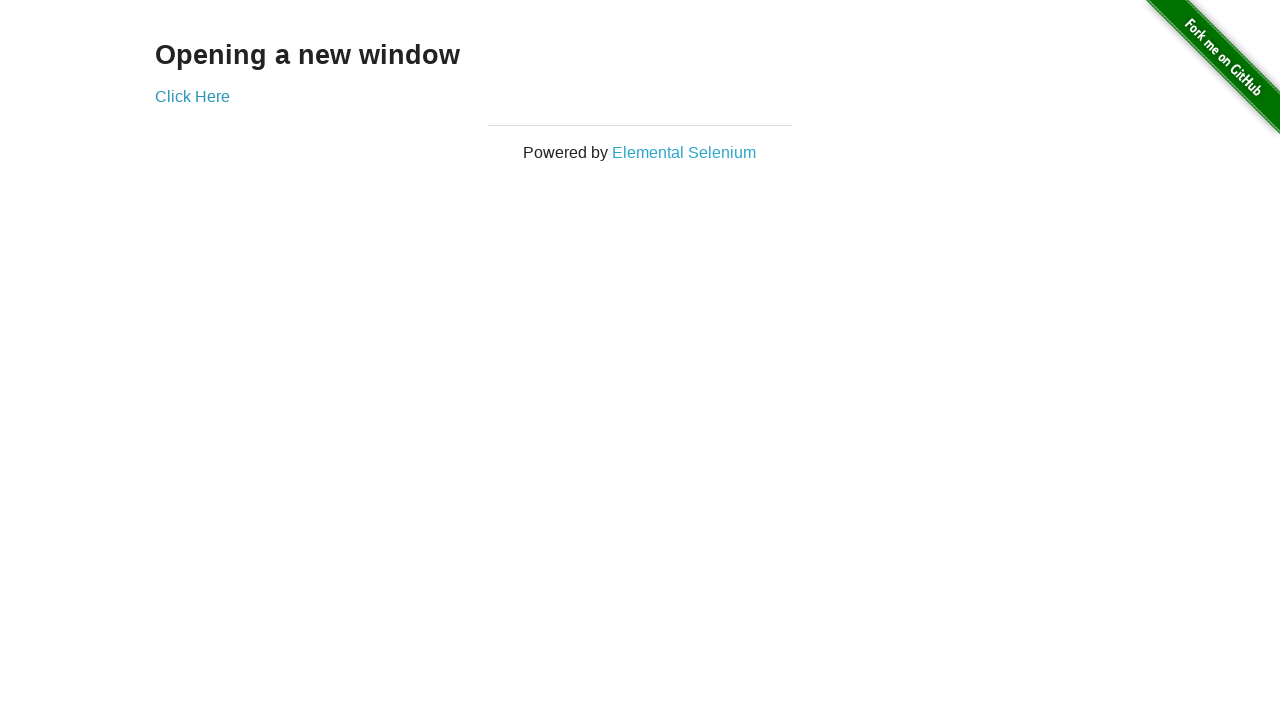

Captured new child window reference
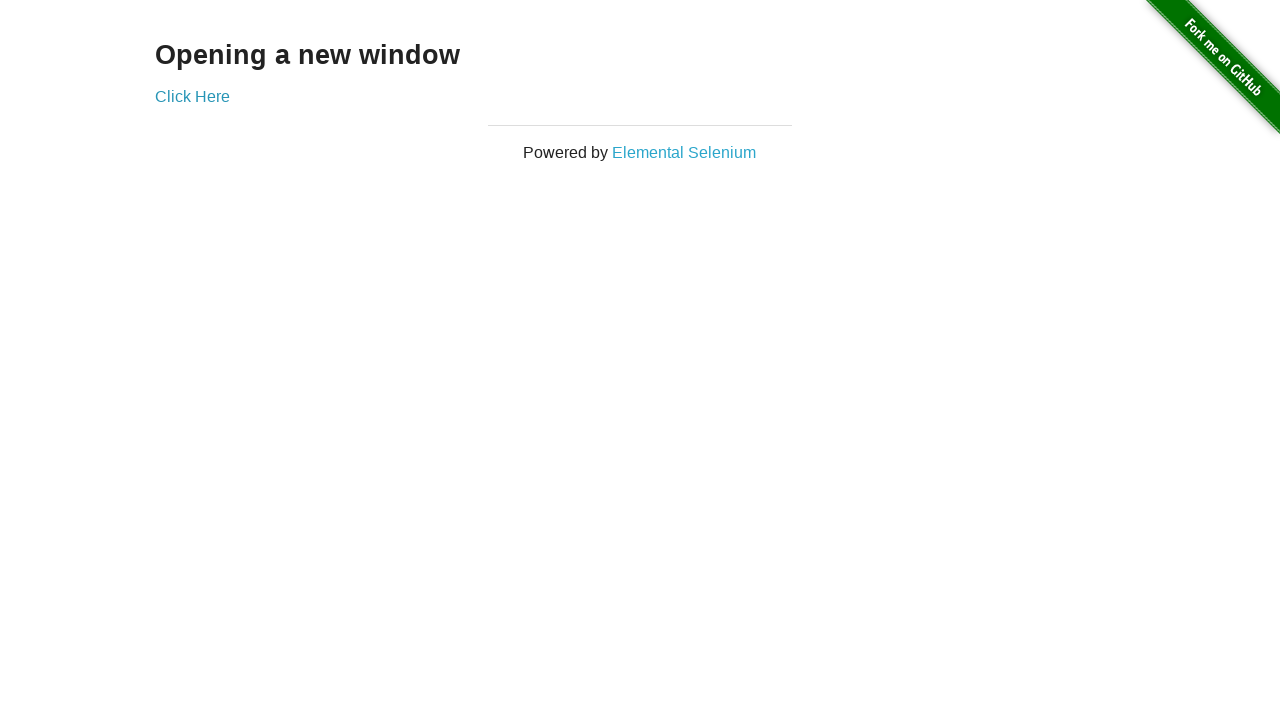

Child window finished loading
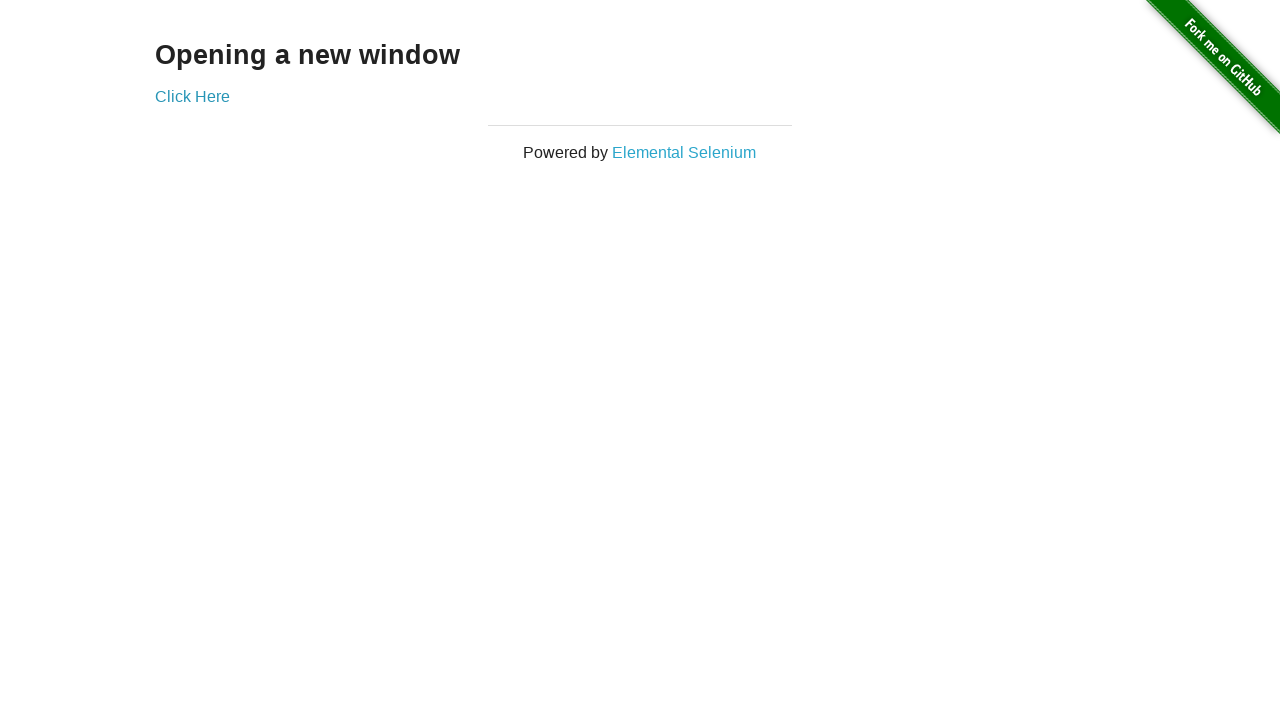

Verified .example element exists in child window
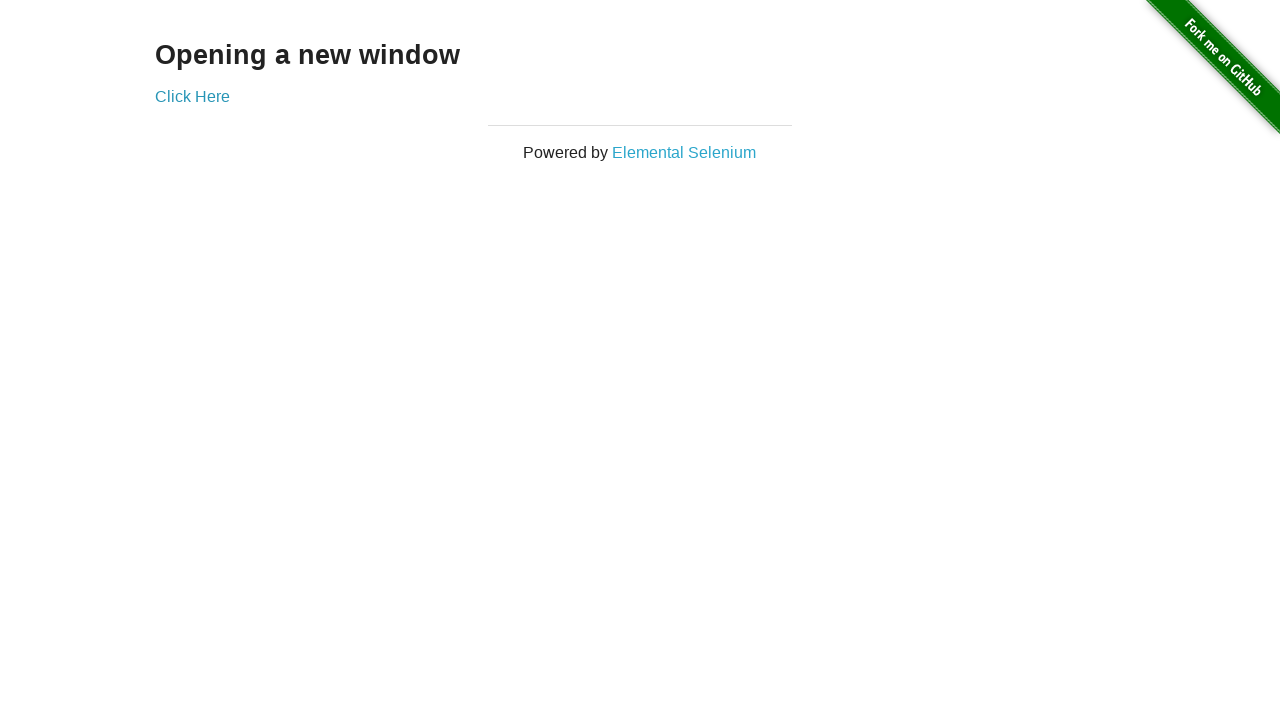

Verified .example h3 element exists in parent window
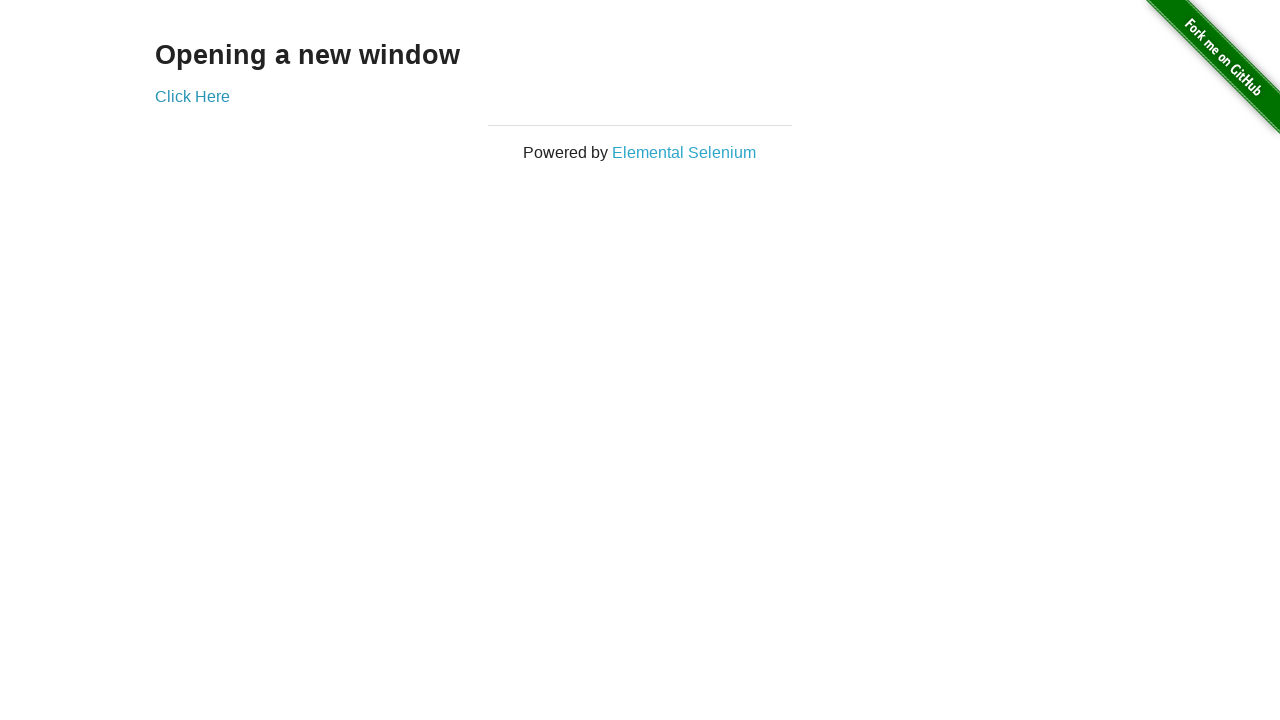

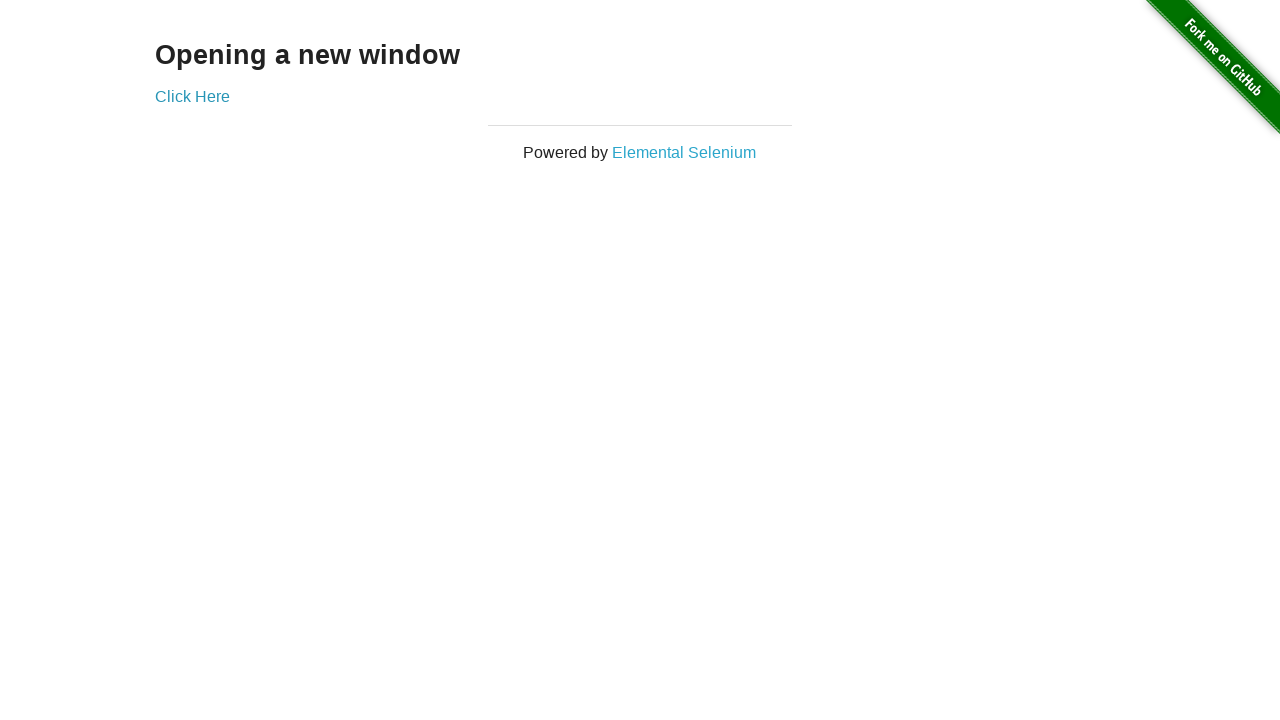